Tests the search functionality on python.org by entering a search query "pycon" and submitting the form, then verifying results are found.

Starting URL: https://www.python.org

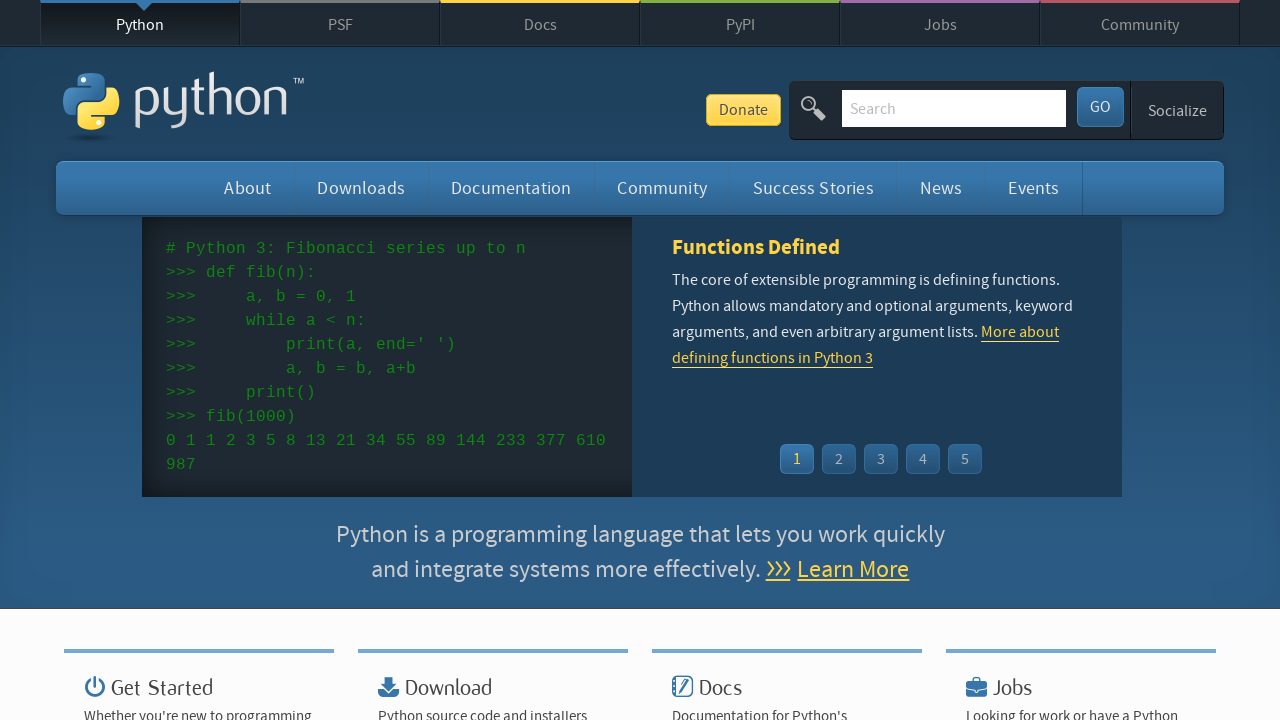

Filled search box with 'pycon' query on input[name='q']
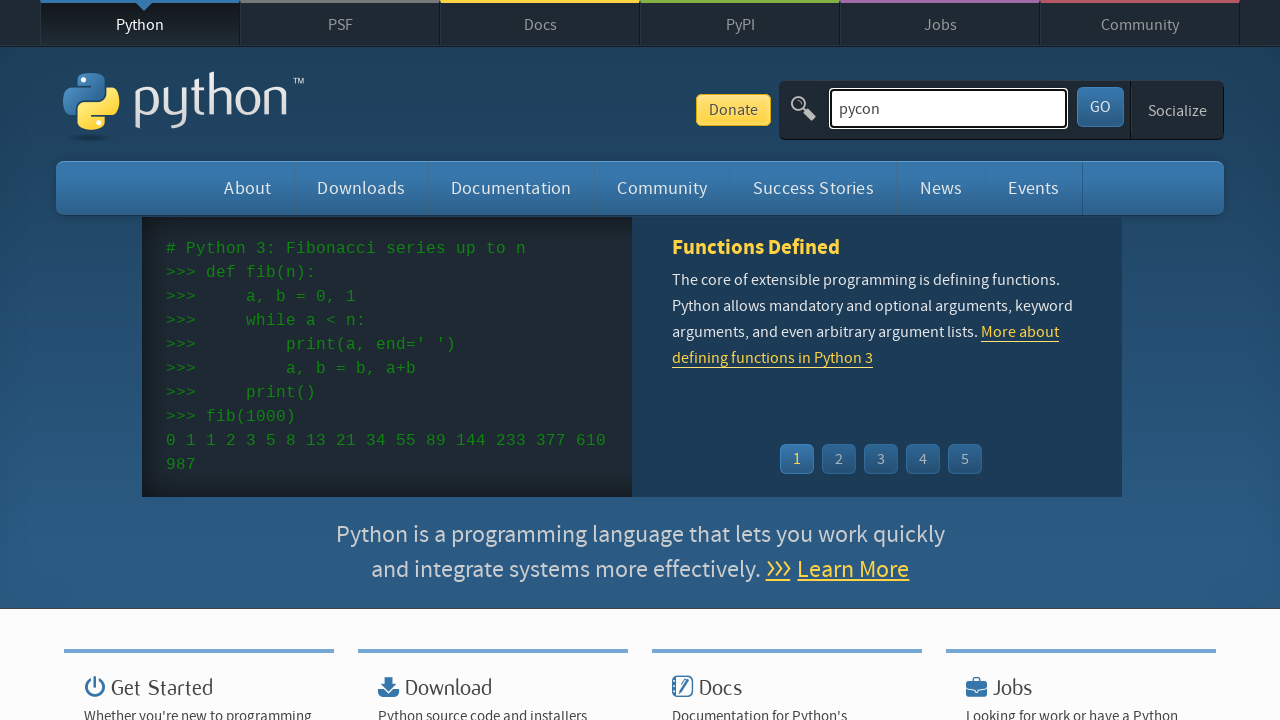

Pressed Enter to submit search form on input[name='q']
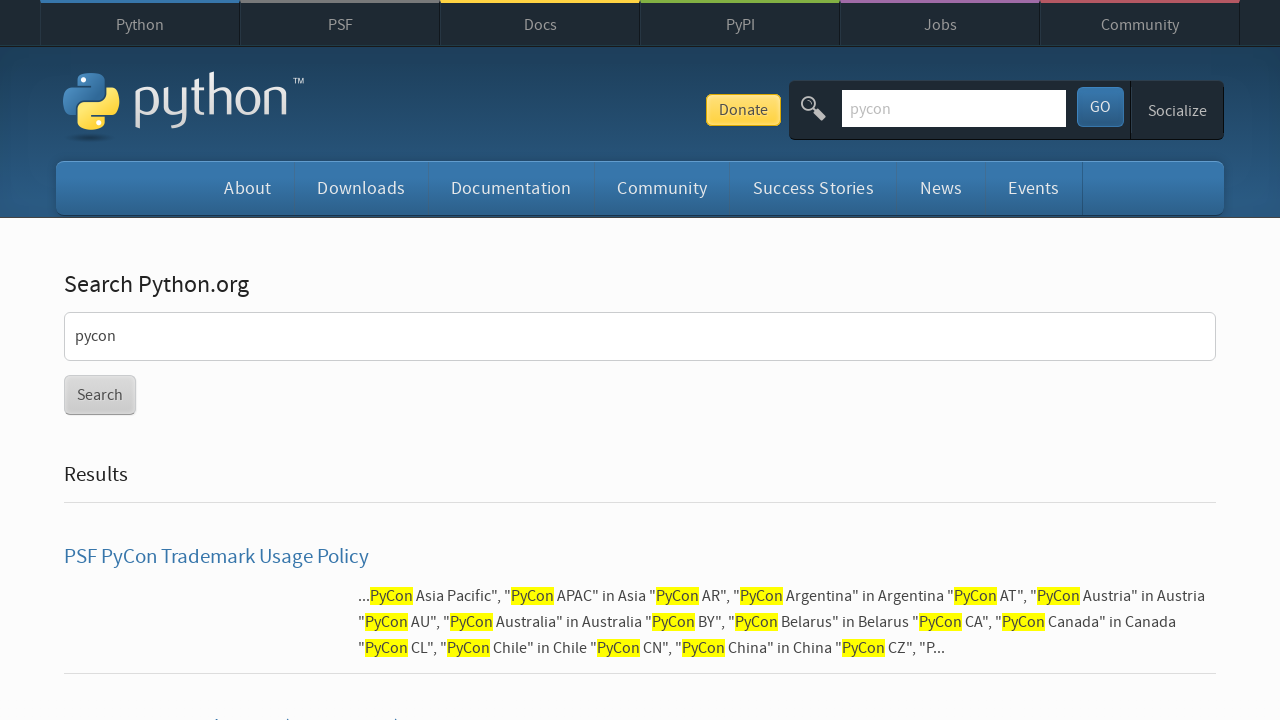

Search results page loaded and network idle
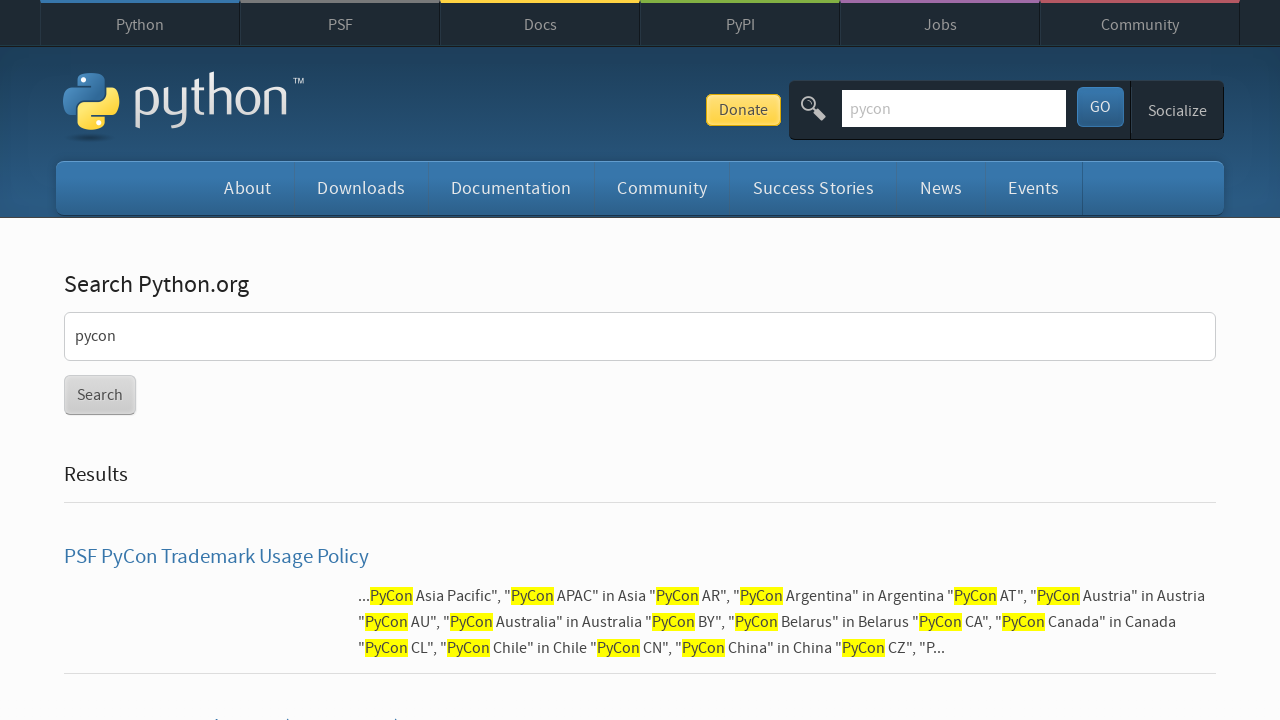

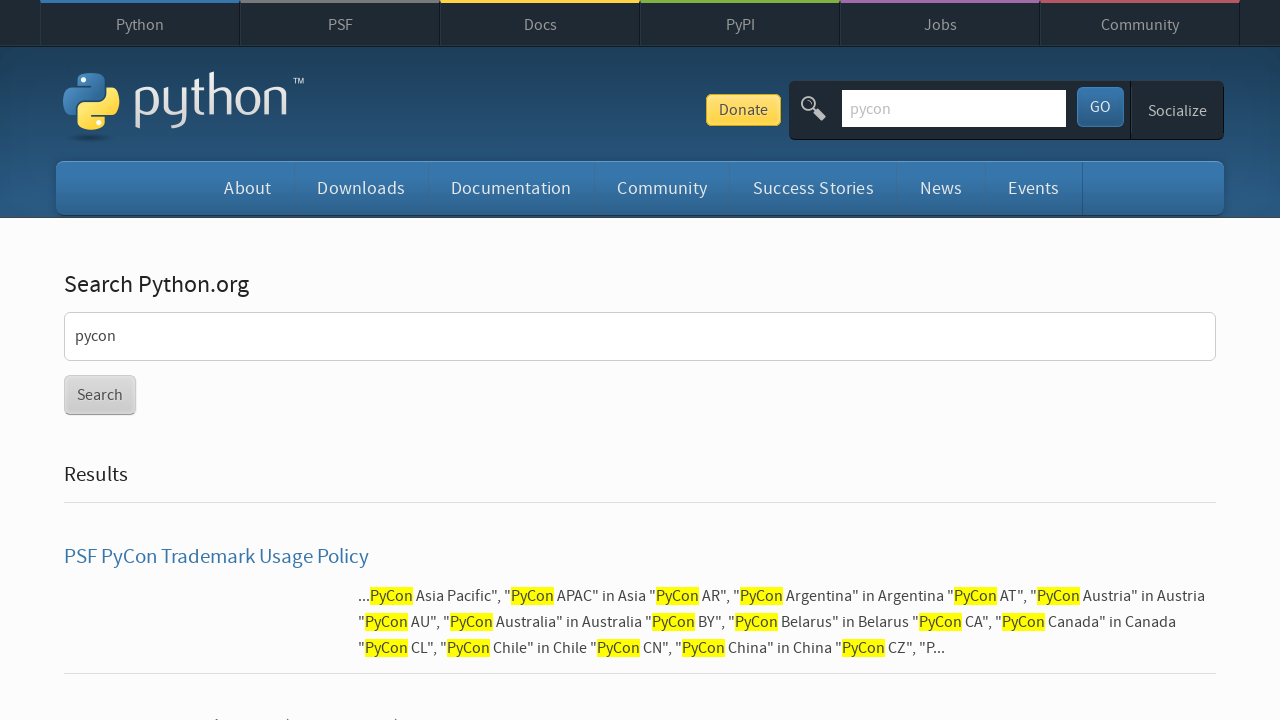